Tests clicking on the cart button by finding it via text content

Starting URL: https://www.labirint.ru/

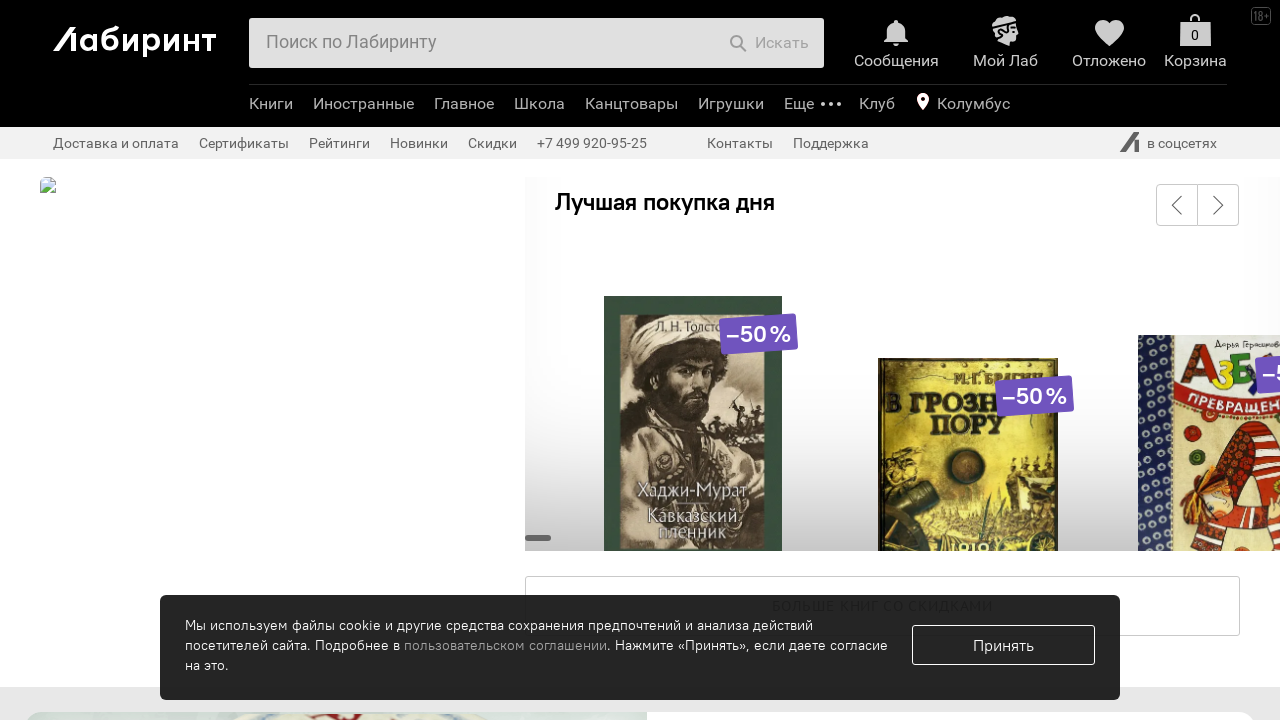

Clicked on cart button using XPath text selector at (1195, 62) on xpath=//*[text()='Корзина']
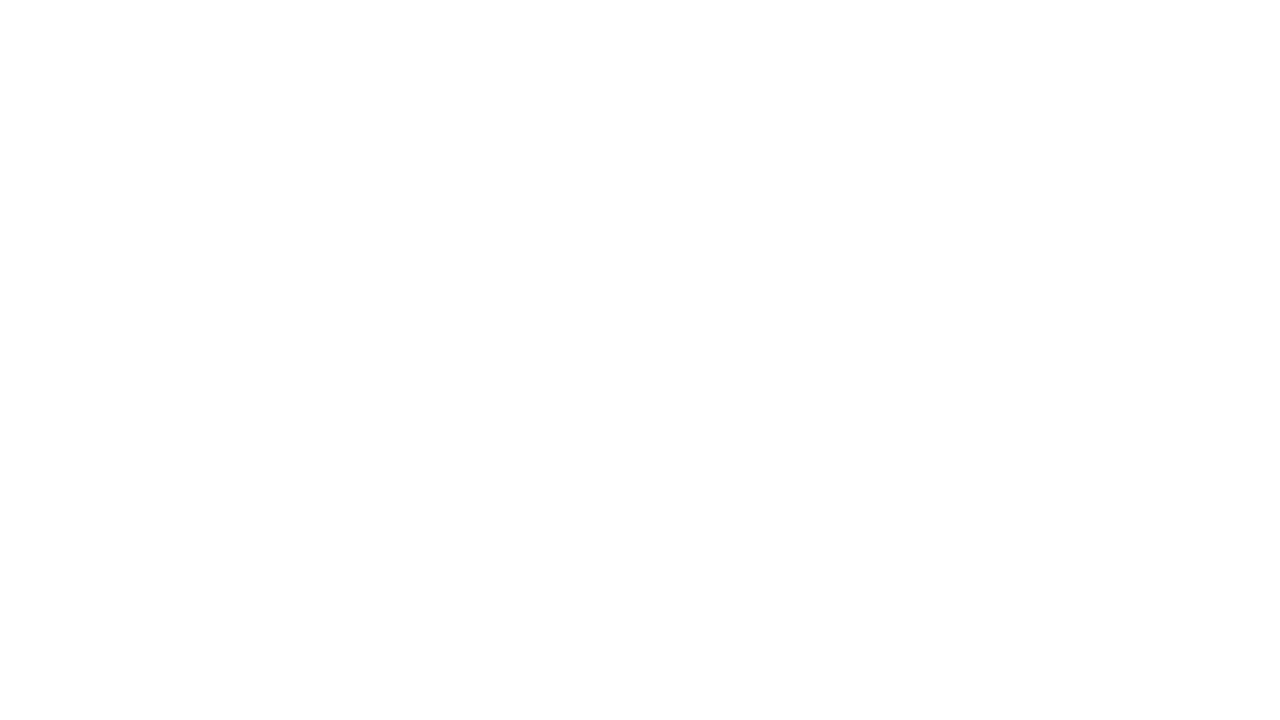

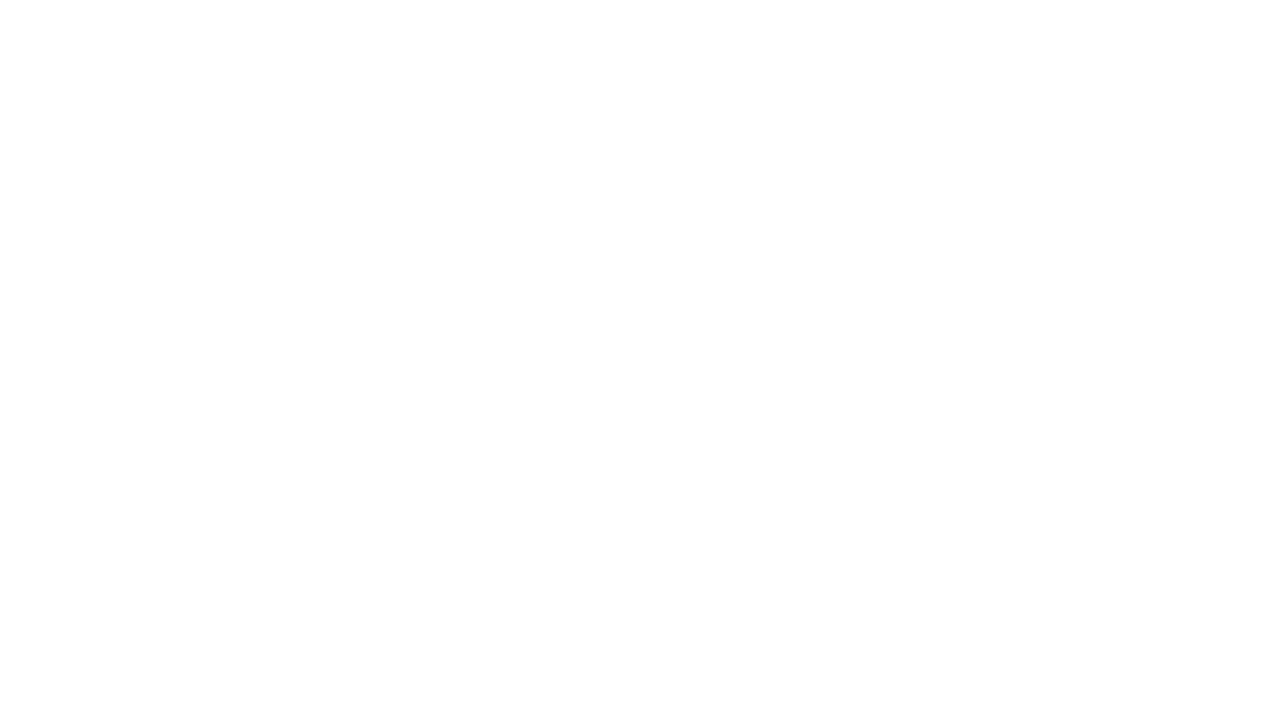